Tests creating a new todo list by entering a list name and verifying the list count increases

Starting URL: https://eviltester.github.io/simpletodolist/todolists.html

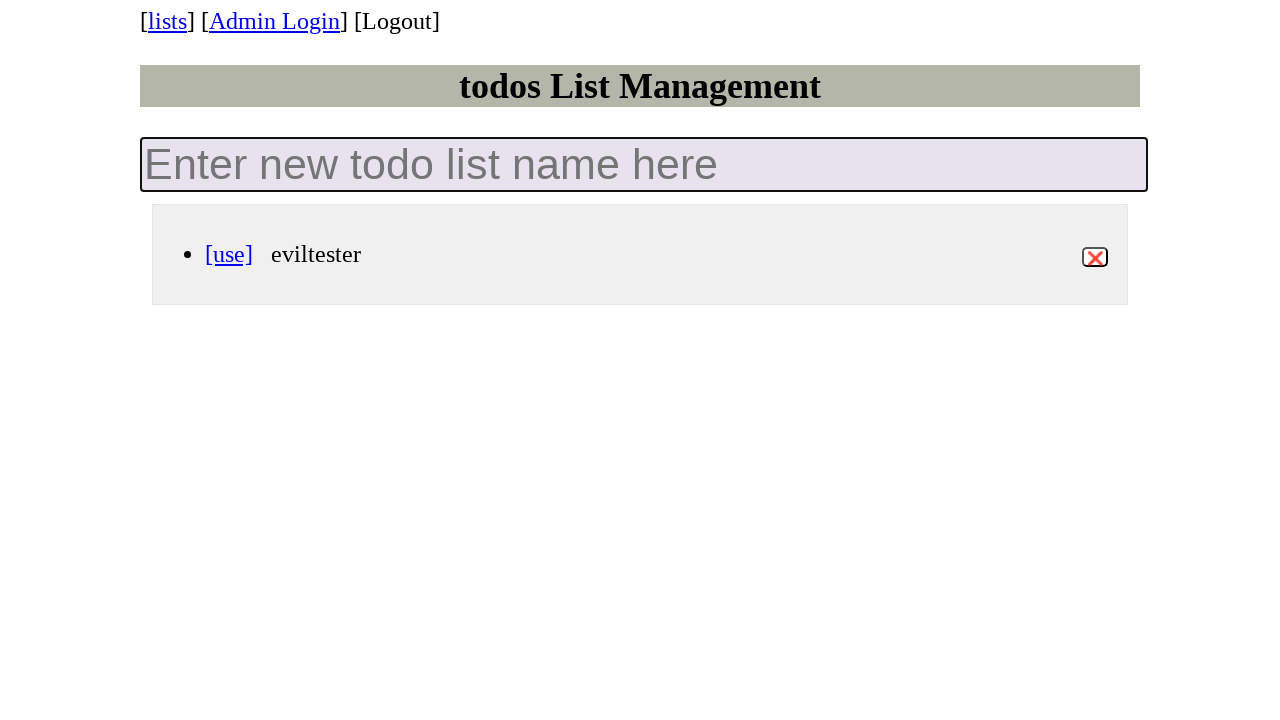

Counted existing todo lists
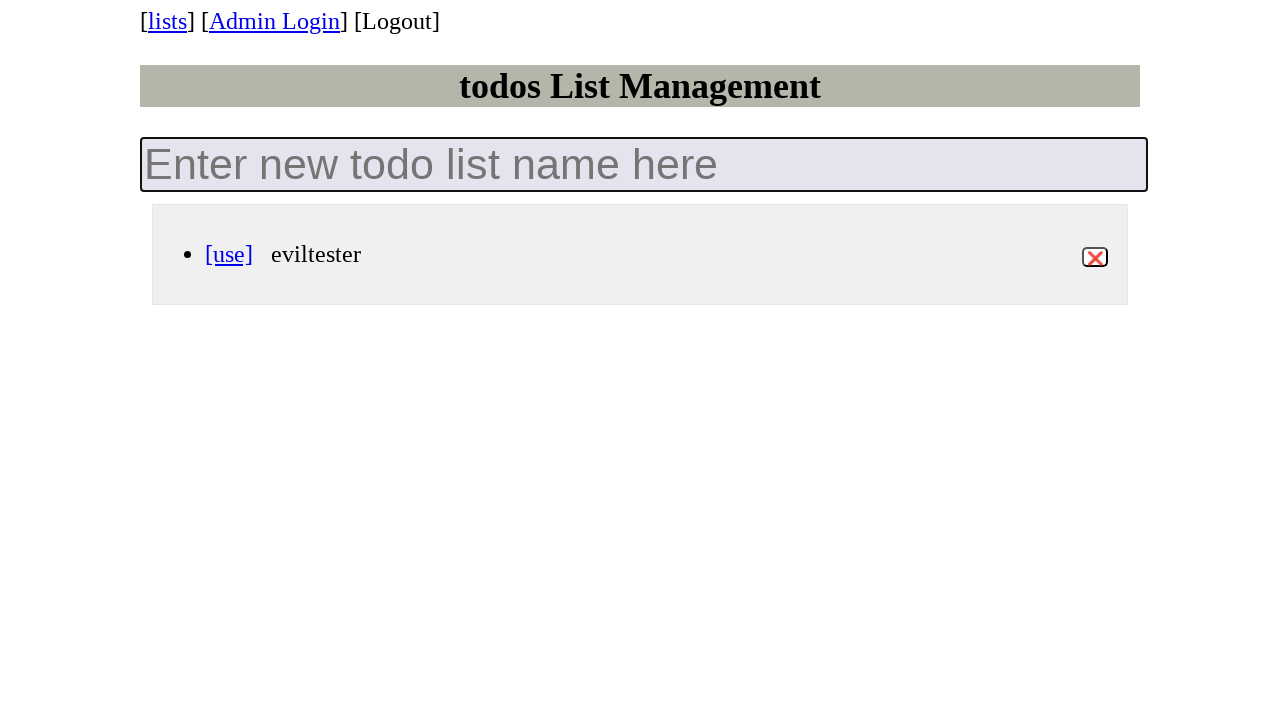

Located the new todo list input field
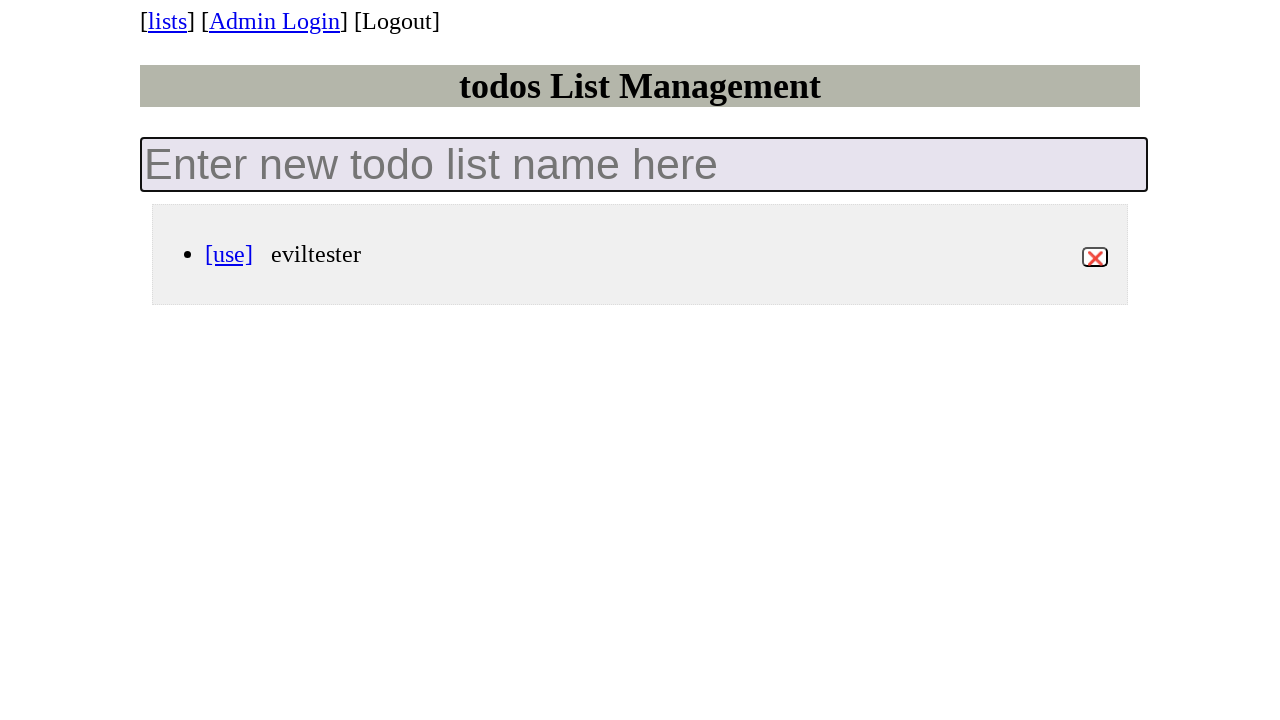

Filled new todo list input with 'my-new-list'
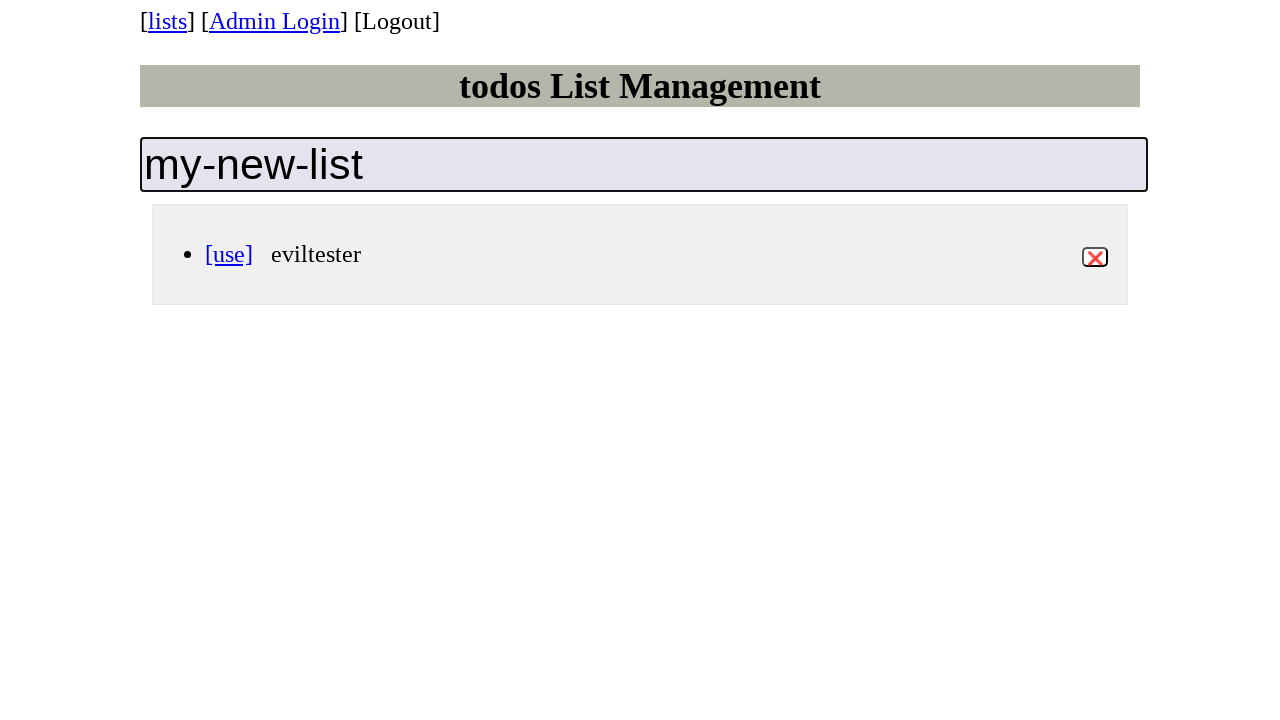

Pressed Enter to create the new todo list
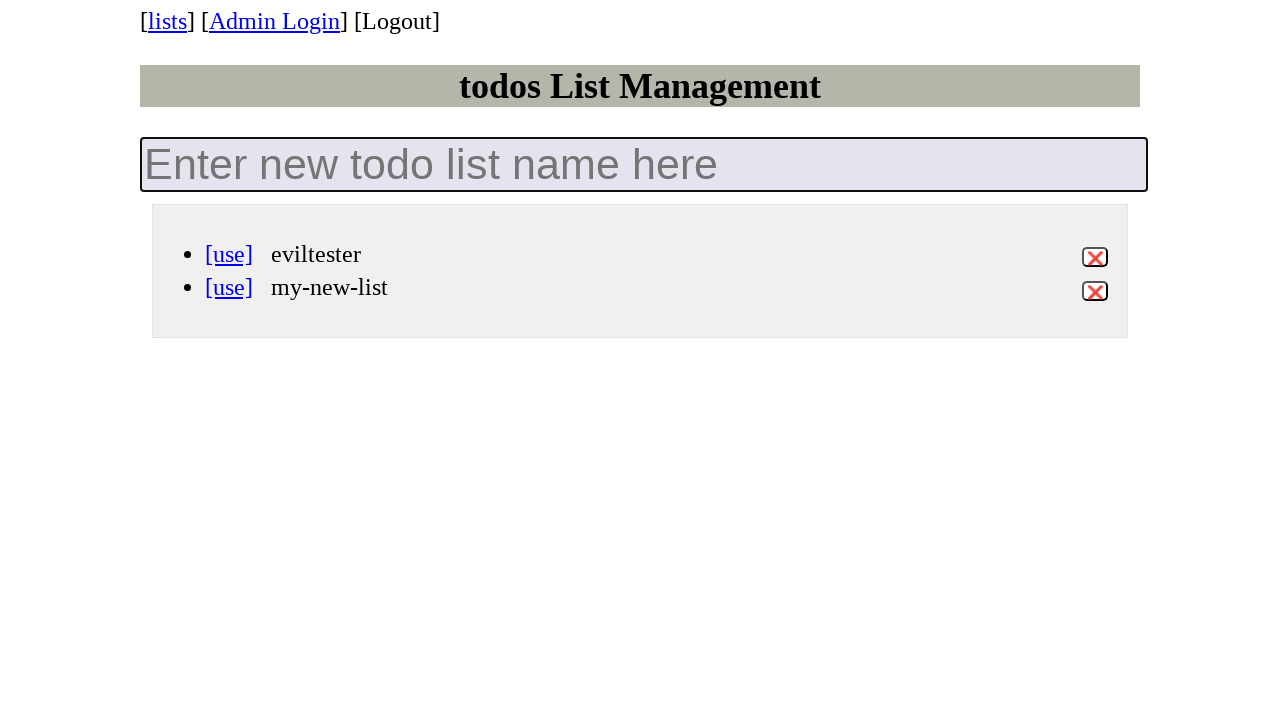

Waited for todo list elements to load
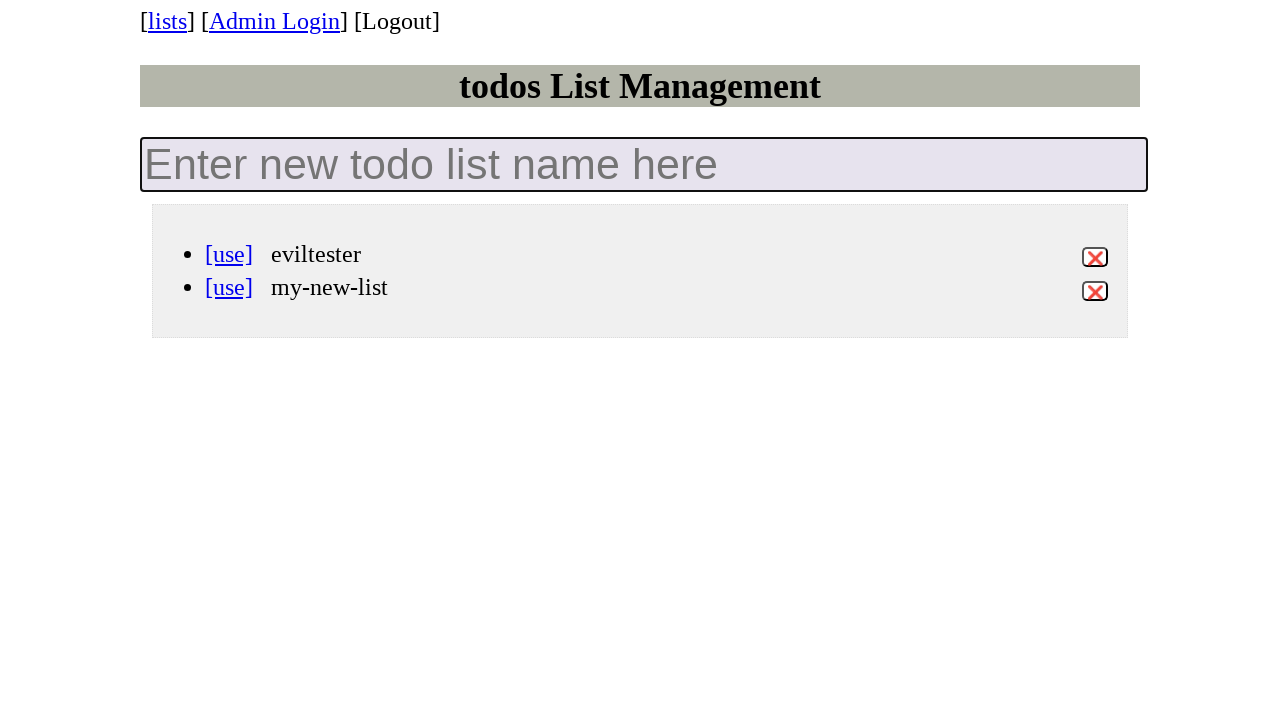

Counted final number of todo lists
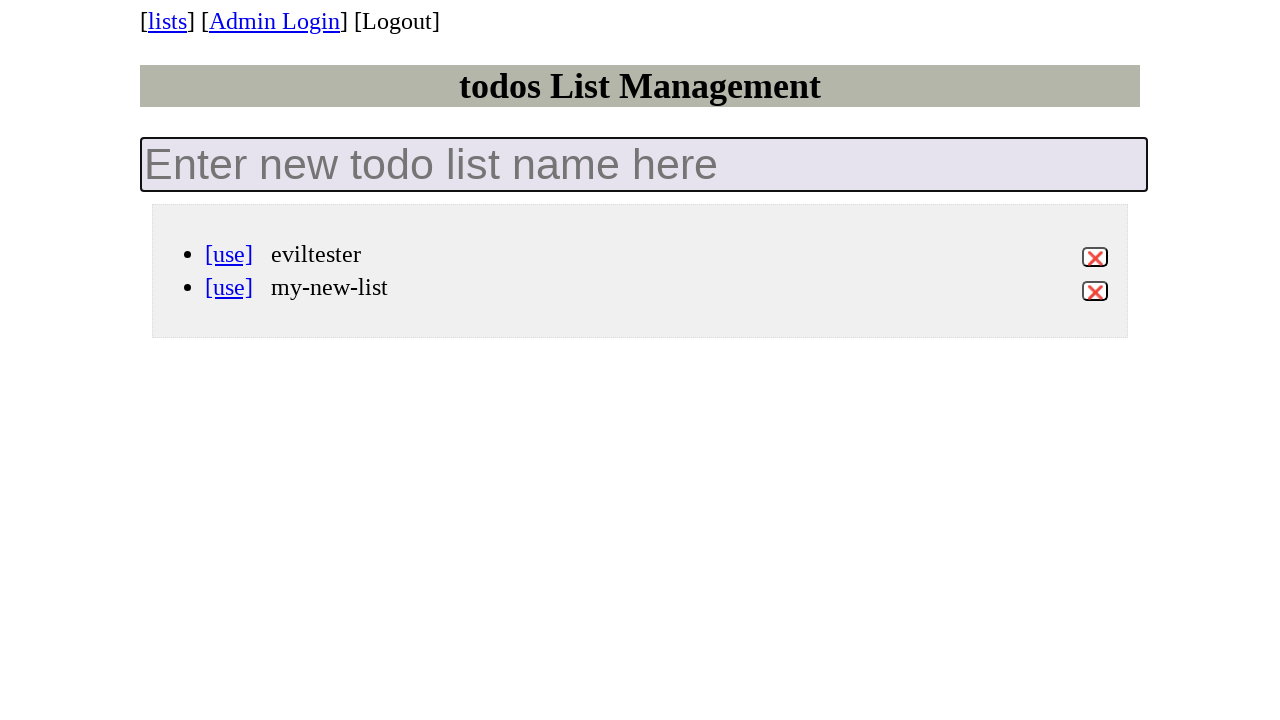

Verified that list count increased from 1 to 2
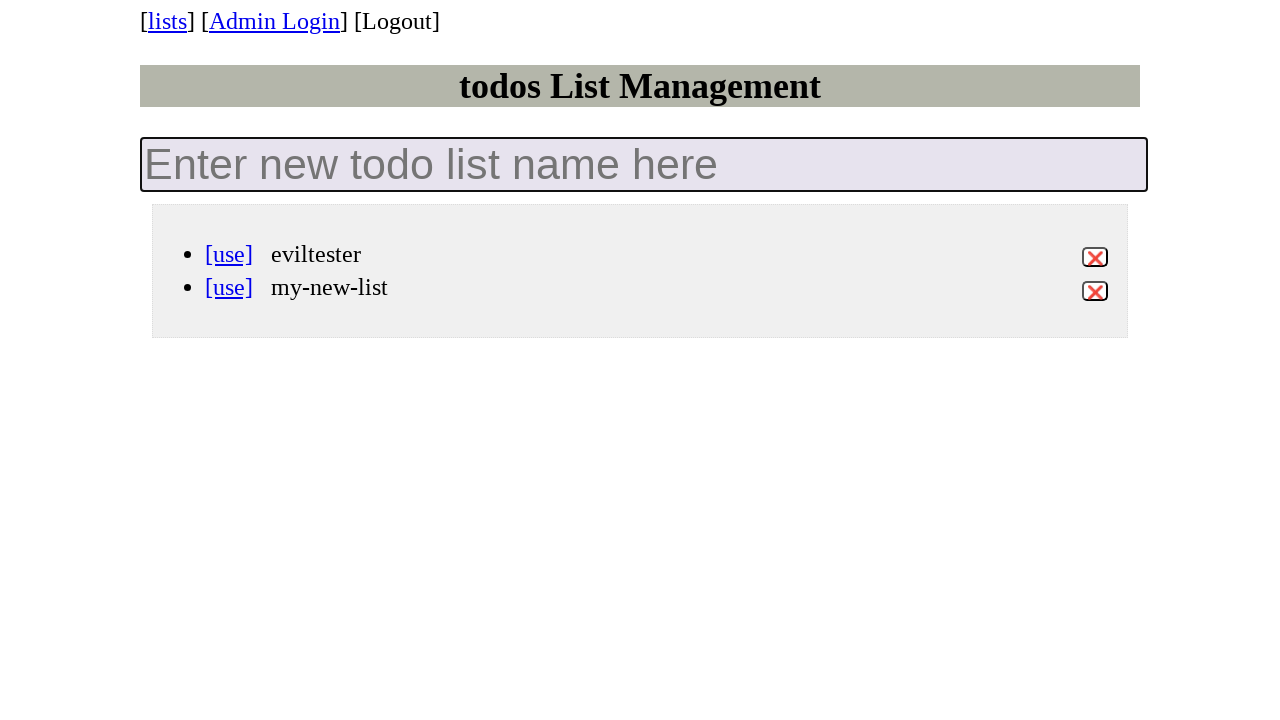

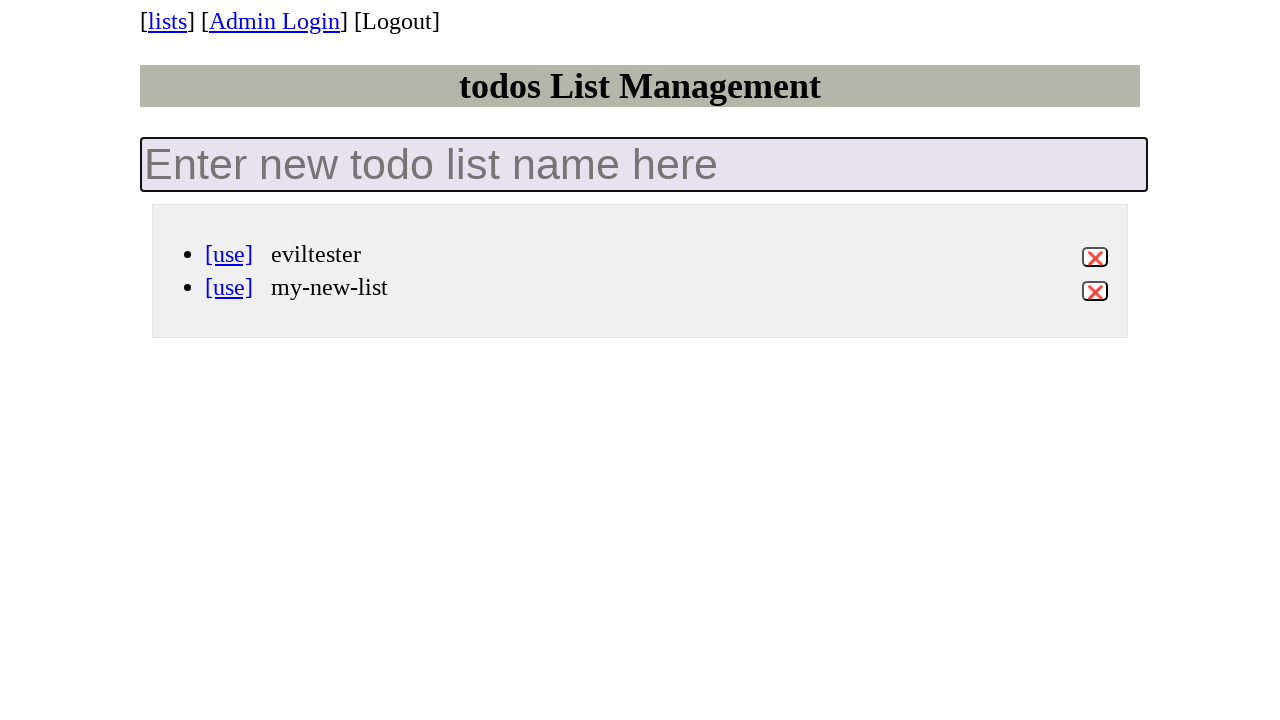